Tests a dynamic table feature by clicking to expand the data input section, entering JSON data into a textbox, clicking refresh, and verifying the table is populated with the data.

Starting URL: https://testpages.herokuapp.com/styled/tag/dynamic-table.html

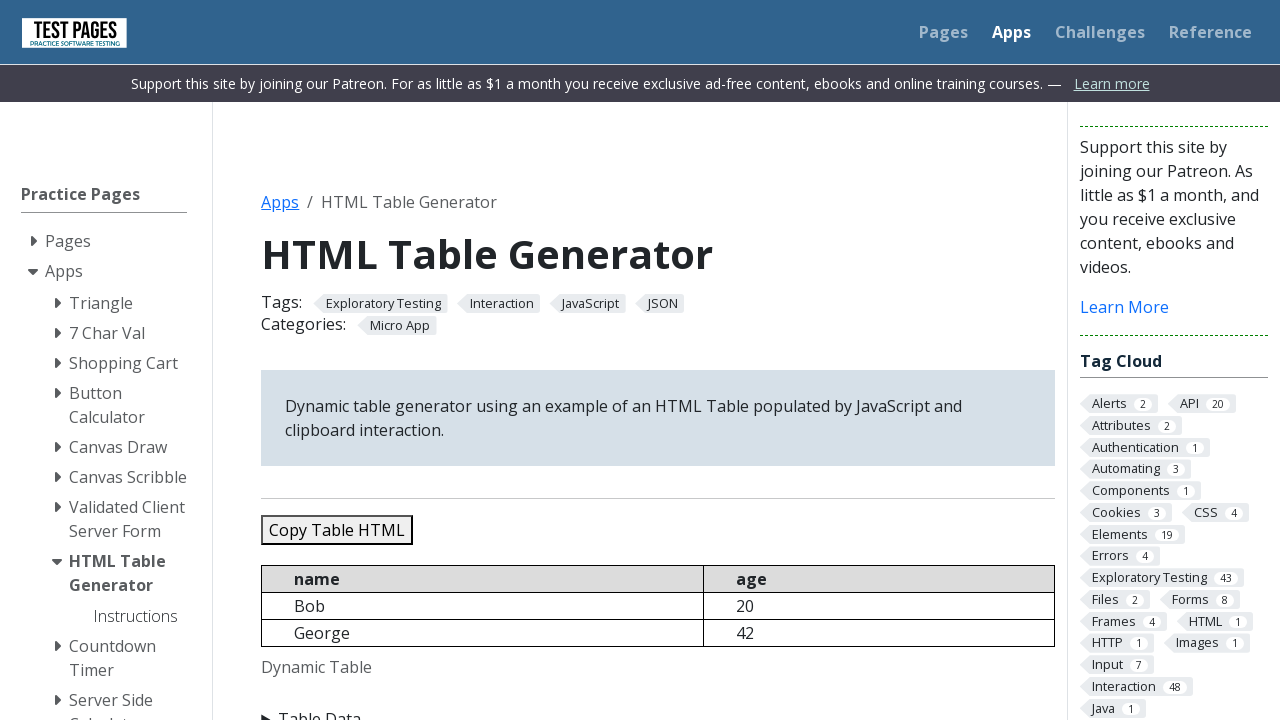

Clicked 'Table Data' summary to expand the data input section at (658, 708) on xpath=//summary[text()='Table Data']
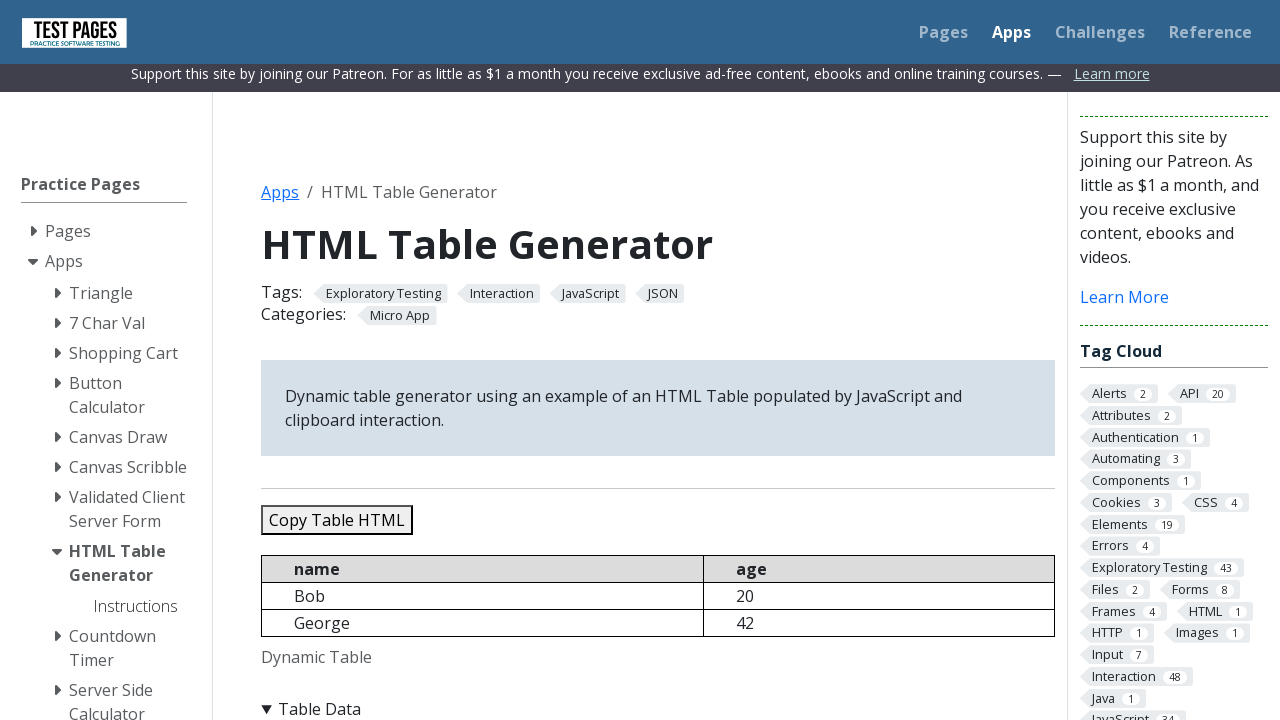

Cleared the JSON data textbox on #jsondata
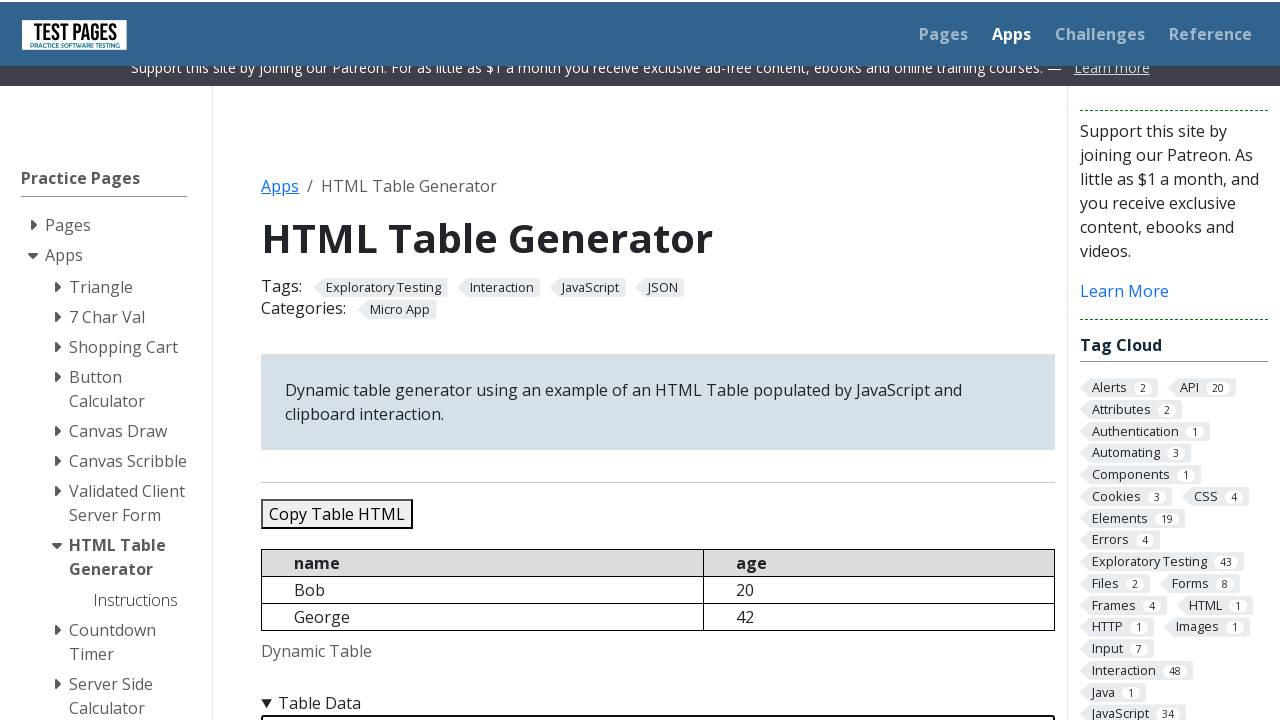

Entered JSON data with 5 records into the textbox on #jsondata
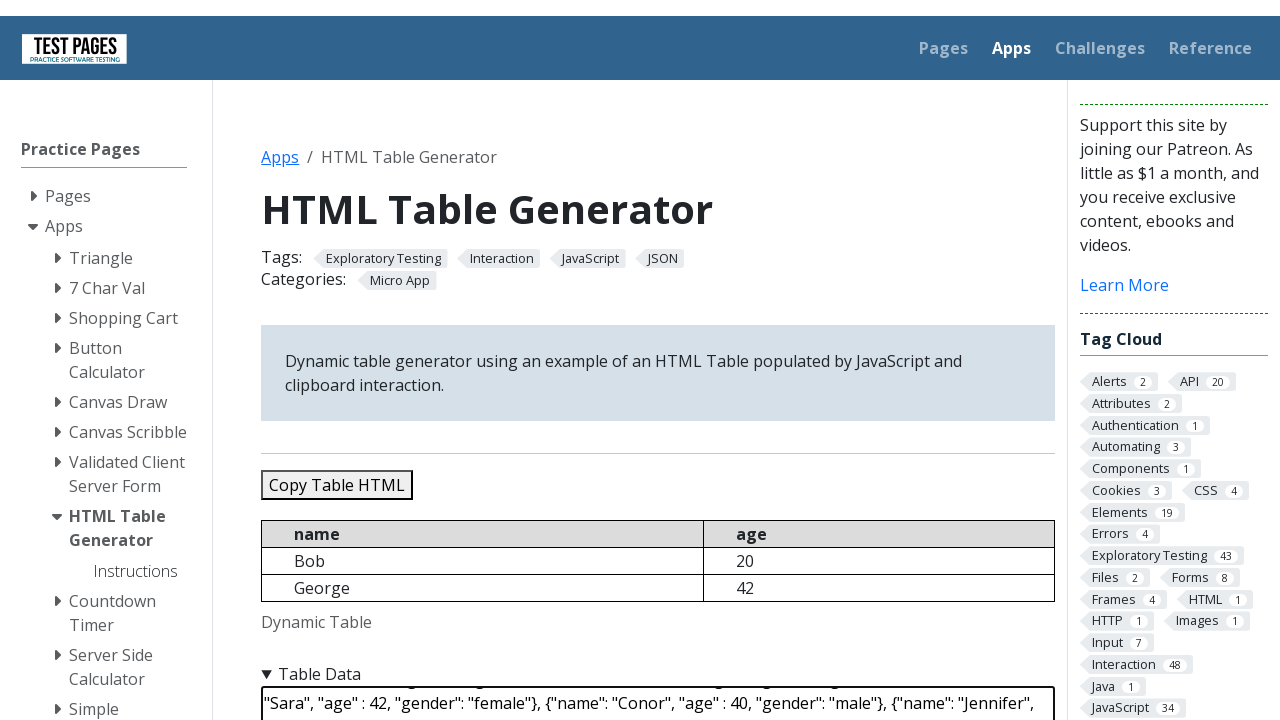

Clicked the Refresh Table button at (359, 360) on #refreshtable
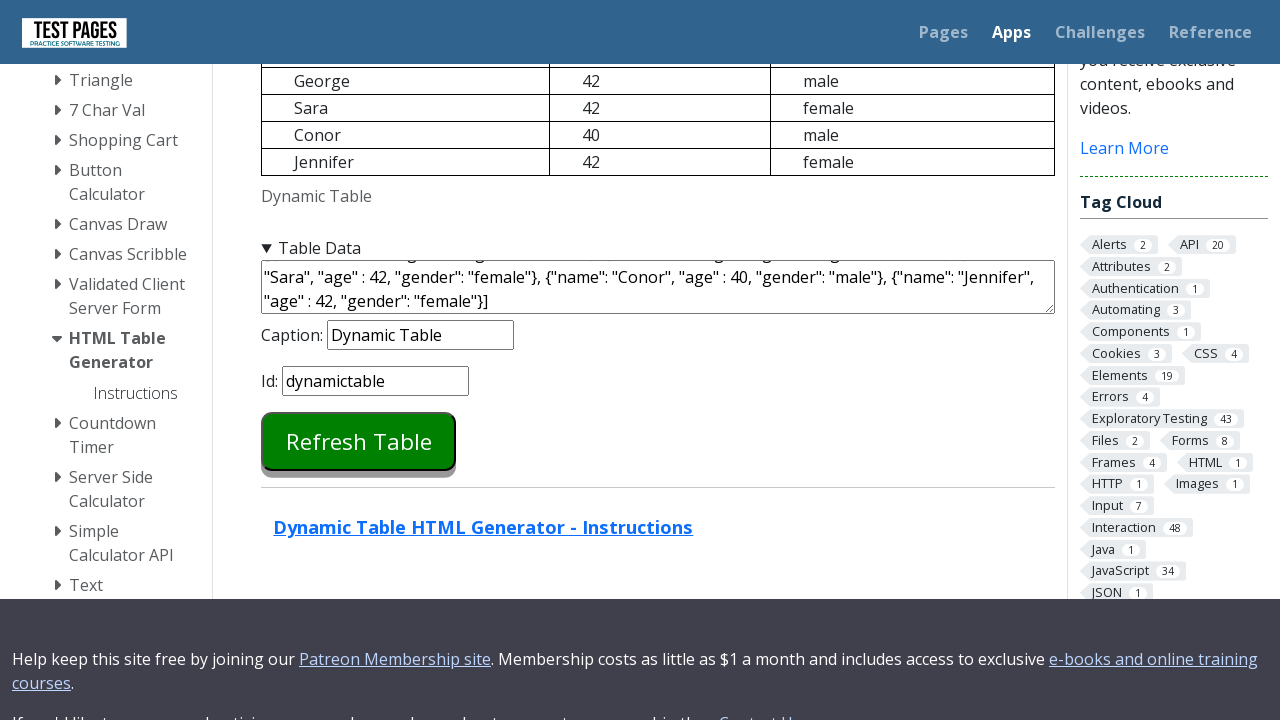

Dynamic table populated with data
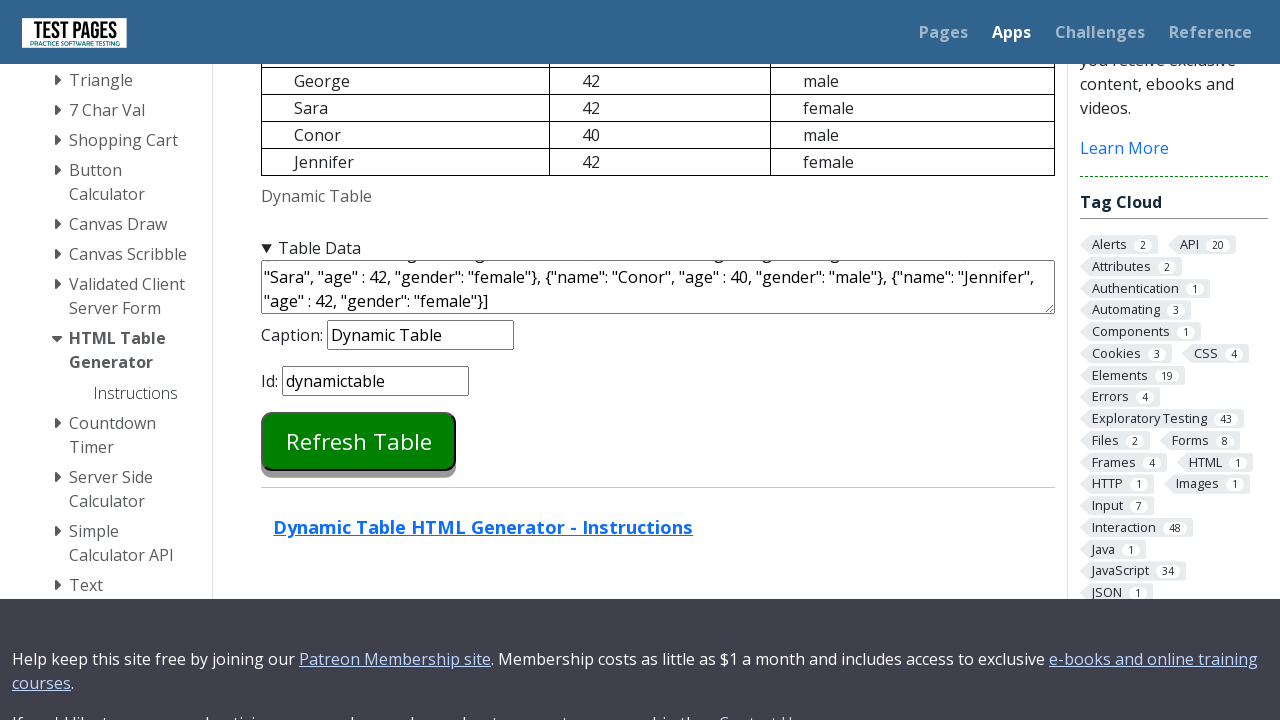

Retrieved table content for verification
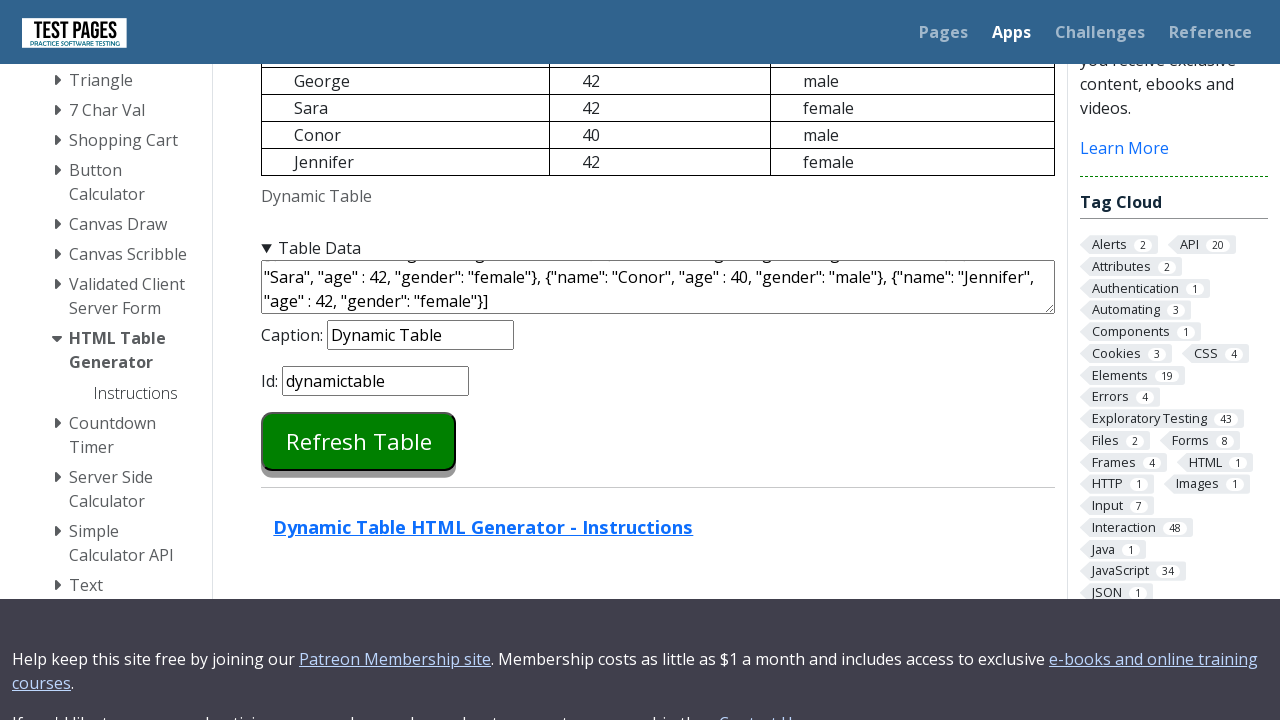

Verified 'Bob' is present in the table
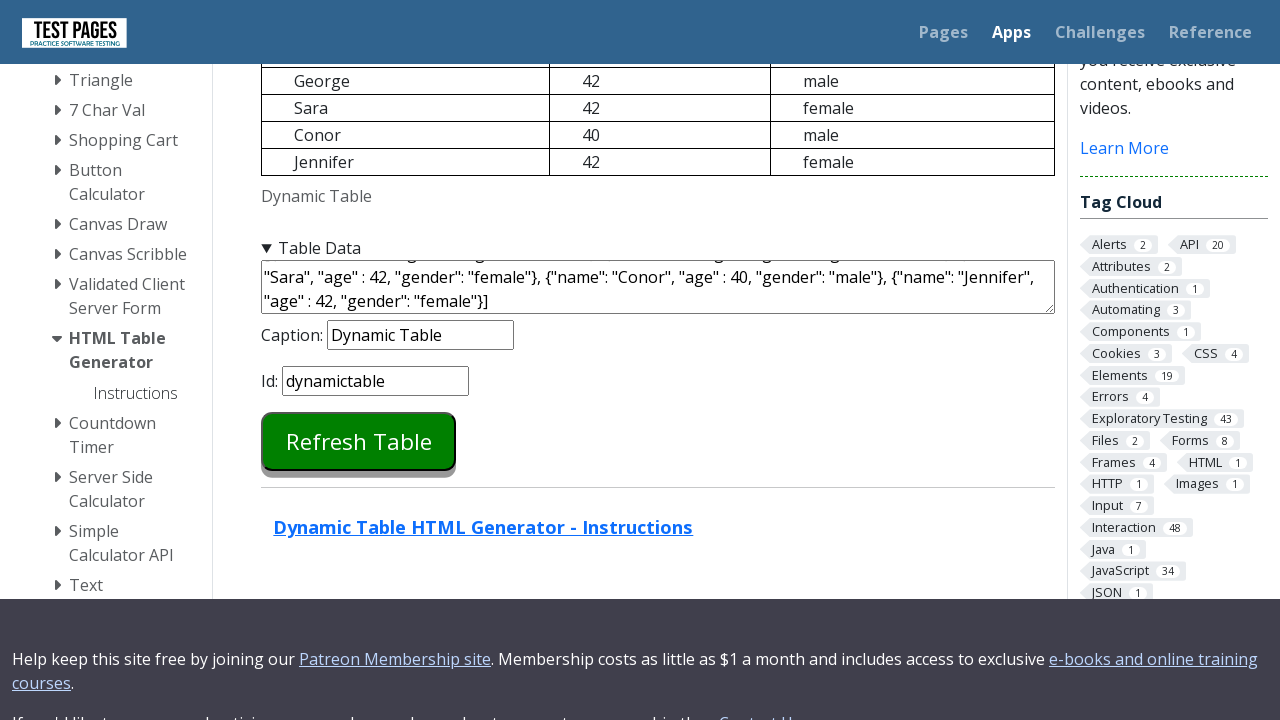

Verified 'George' is present in the table
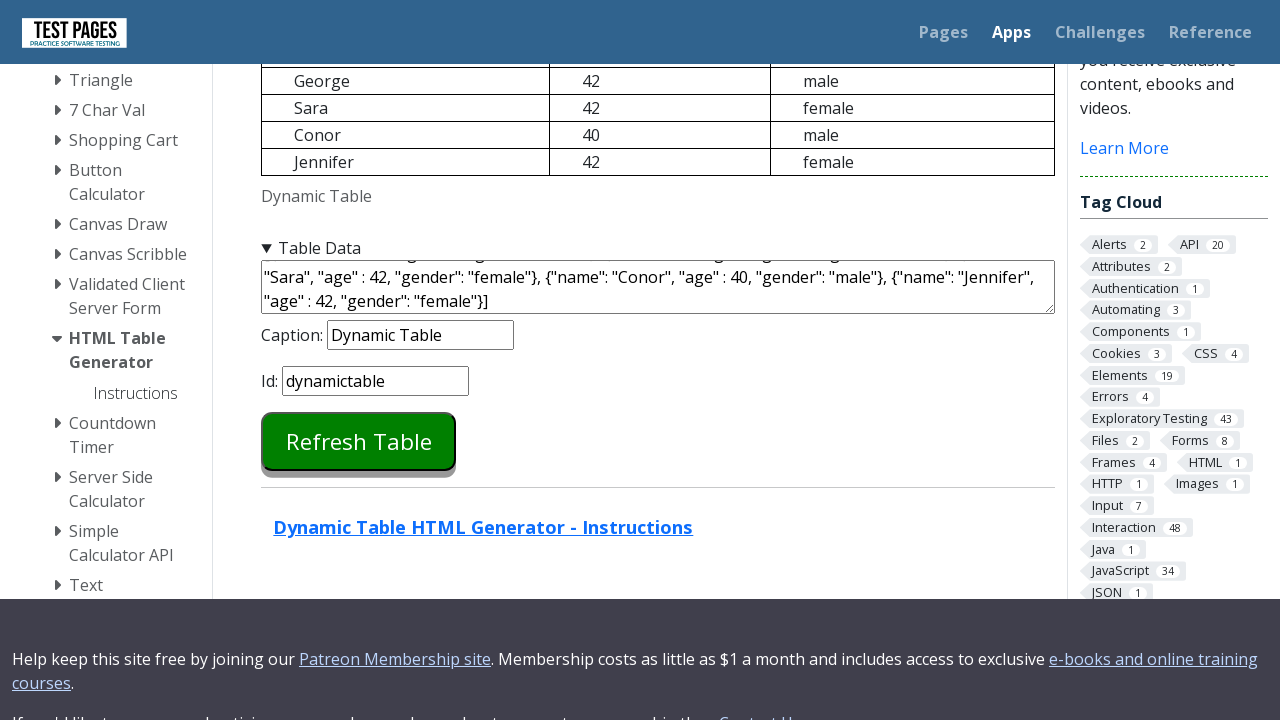

Verified 'Sara' is present in the table
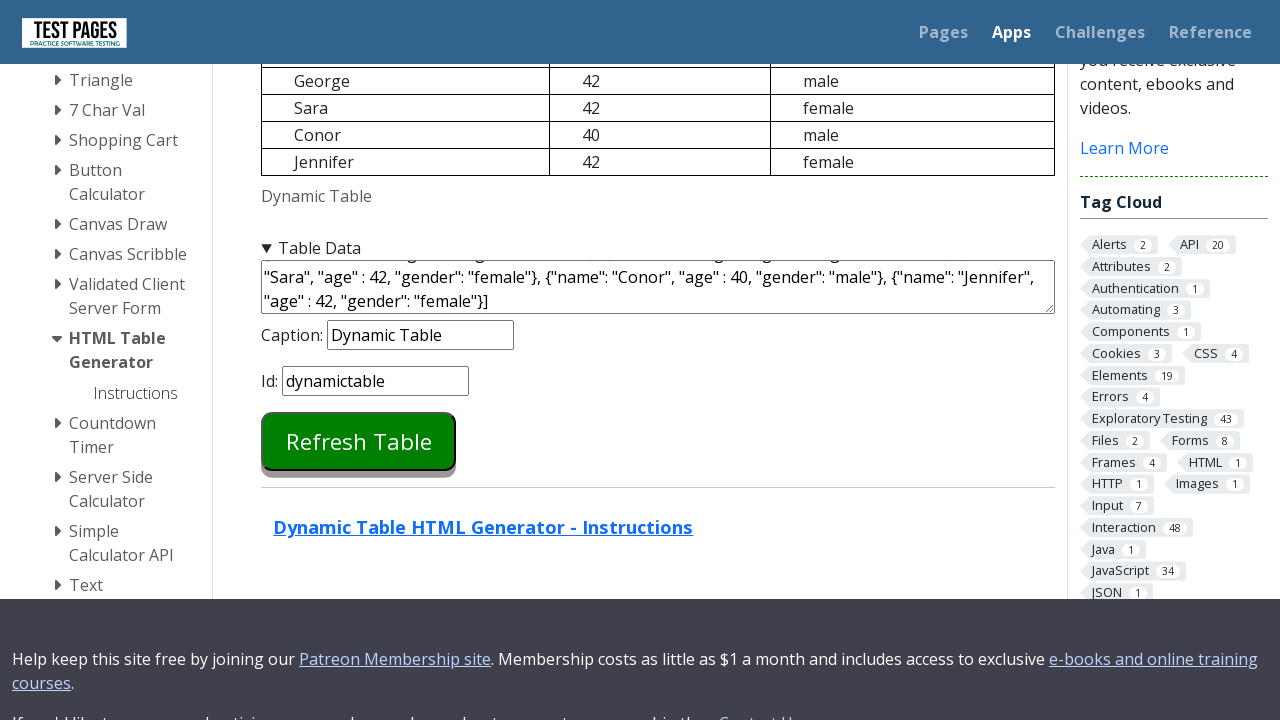

Verified 'Conor' is present in the table
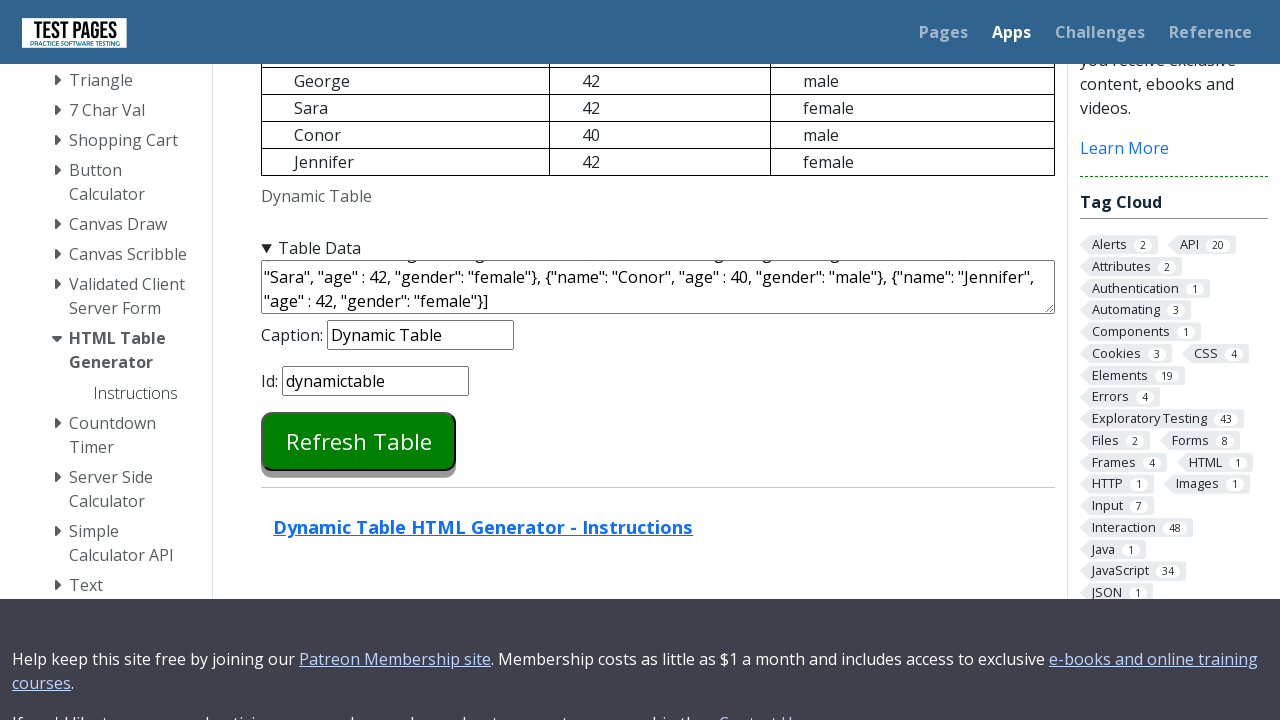

Verified 'Jennifer' is present in the table
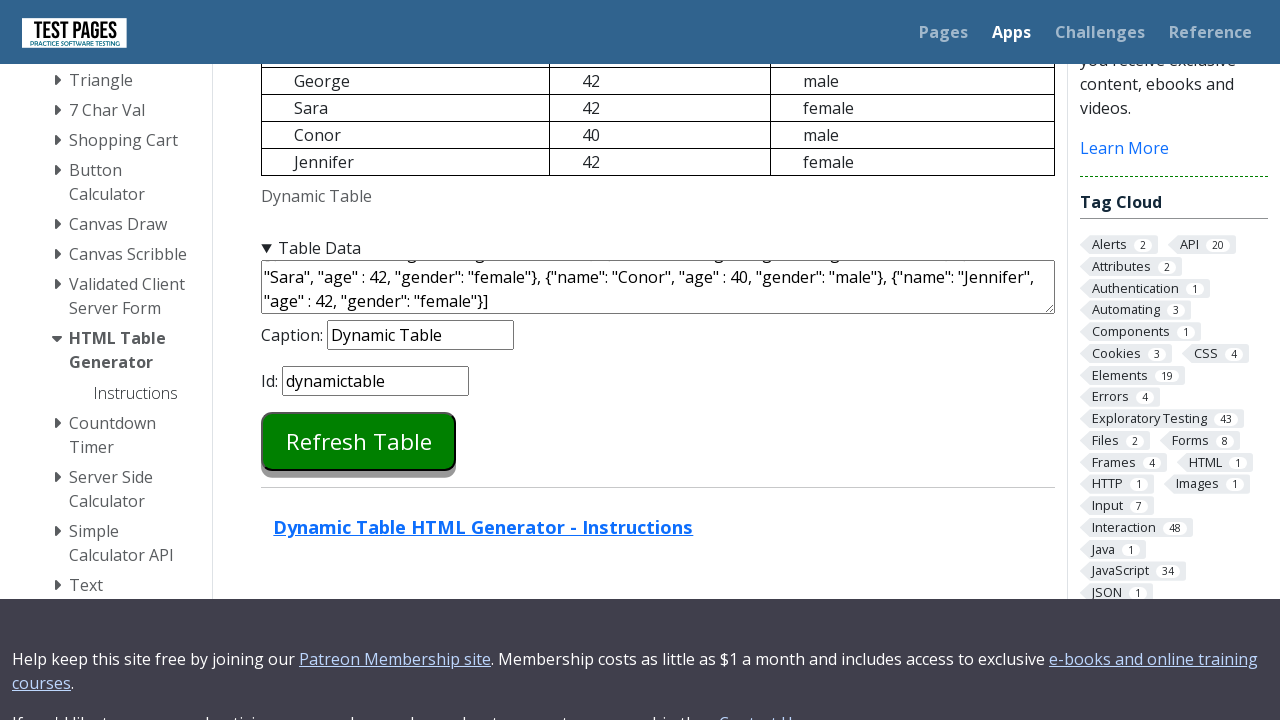

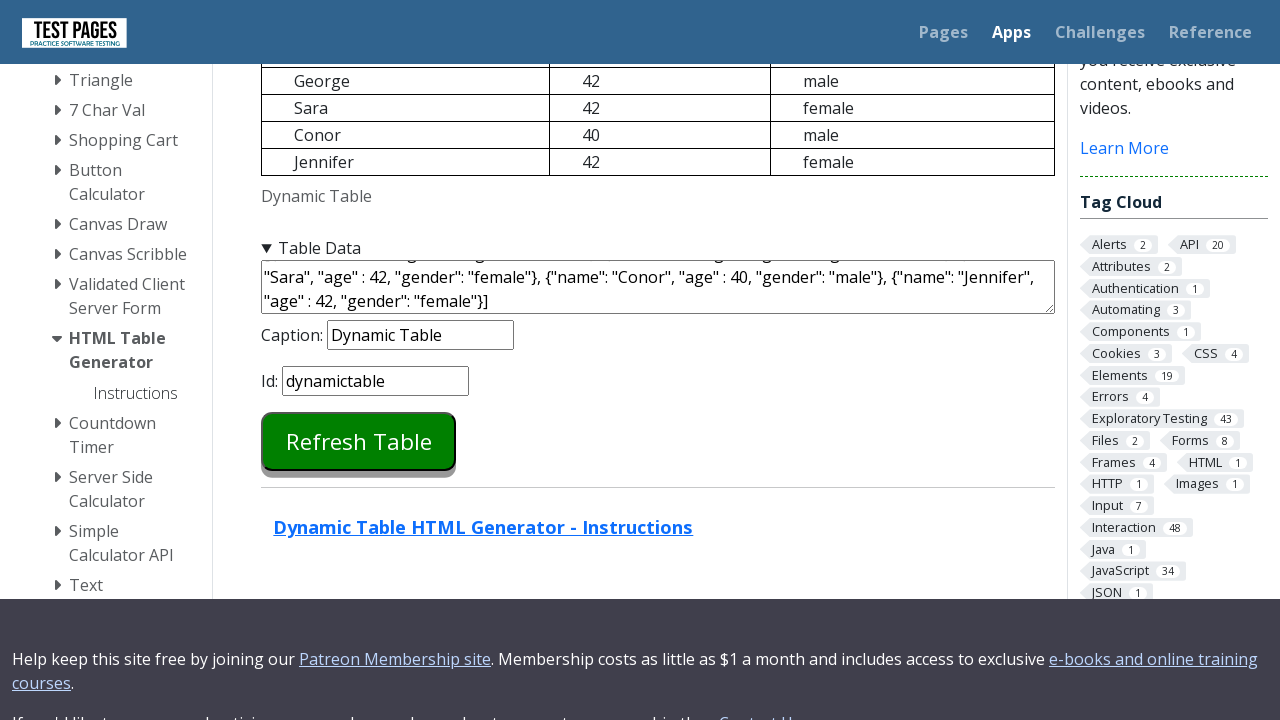